Tests basic form interactions including clicking checkboxes and filling text inputs on the DemoQA practice form

Starting URL: https://demoqa.com/automation-practice-form

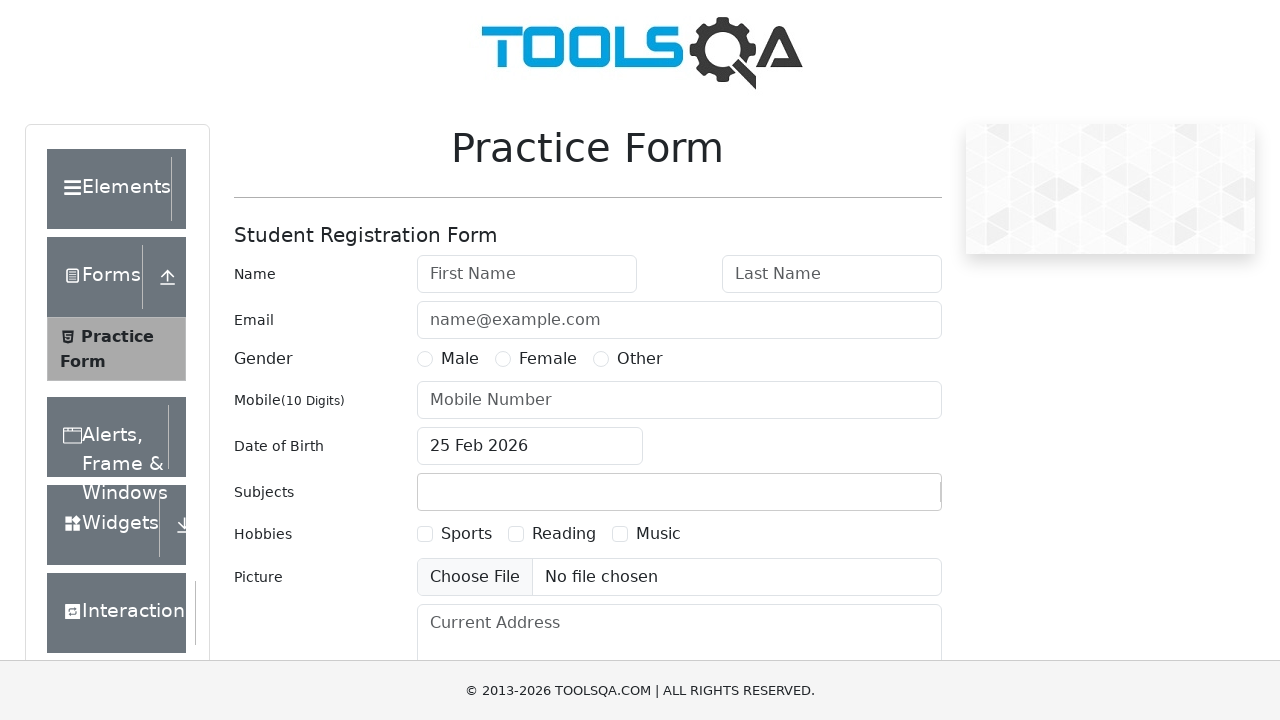

Clicked on Sports checkbox at (466, 534) on xpath=//label[text()='Sports']
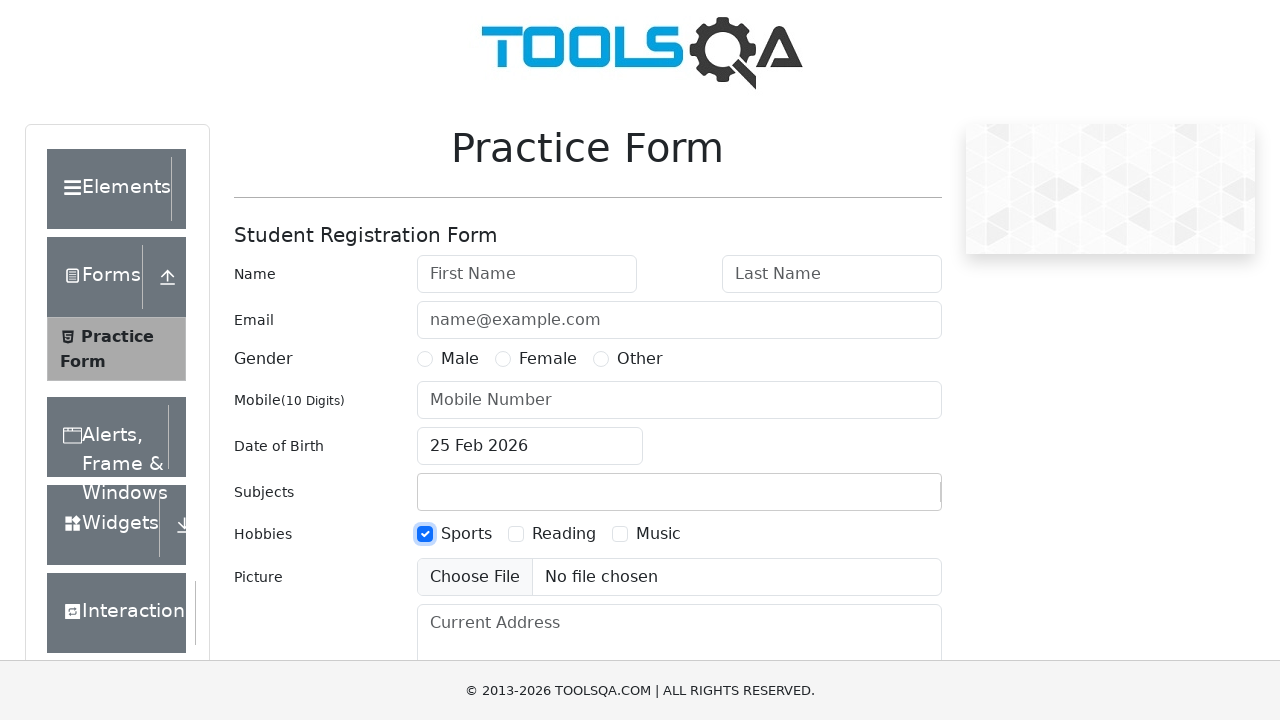

Filled First Name field with 'Vincent First Name' on //input[@placeholder='First Name']
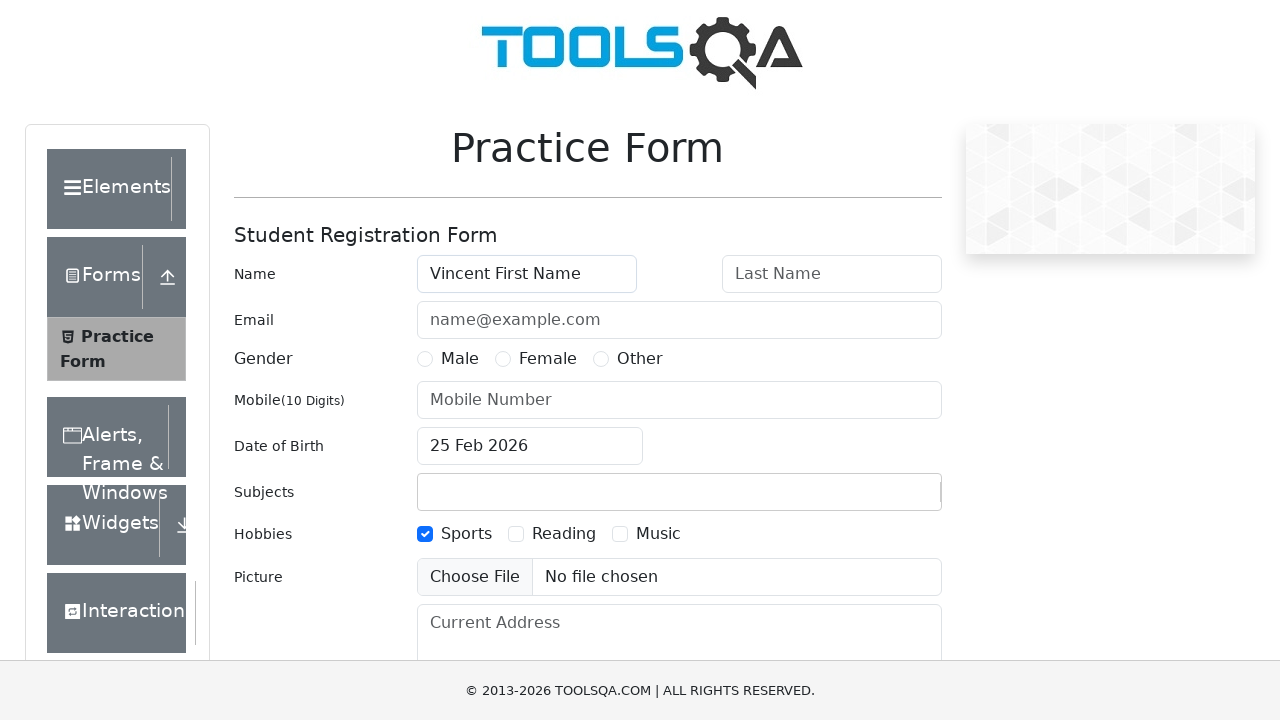

Filled Last Name field with 'Vincent Last Name' on //input[@placeholder='Last Name']
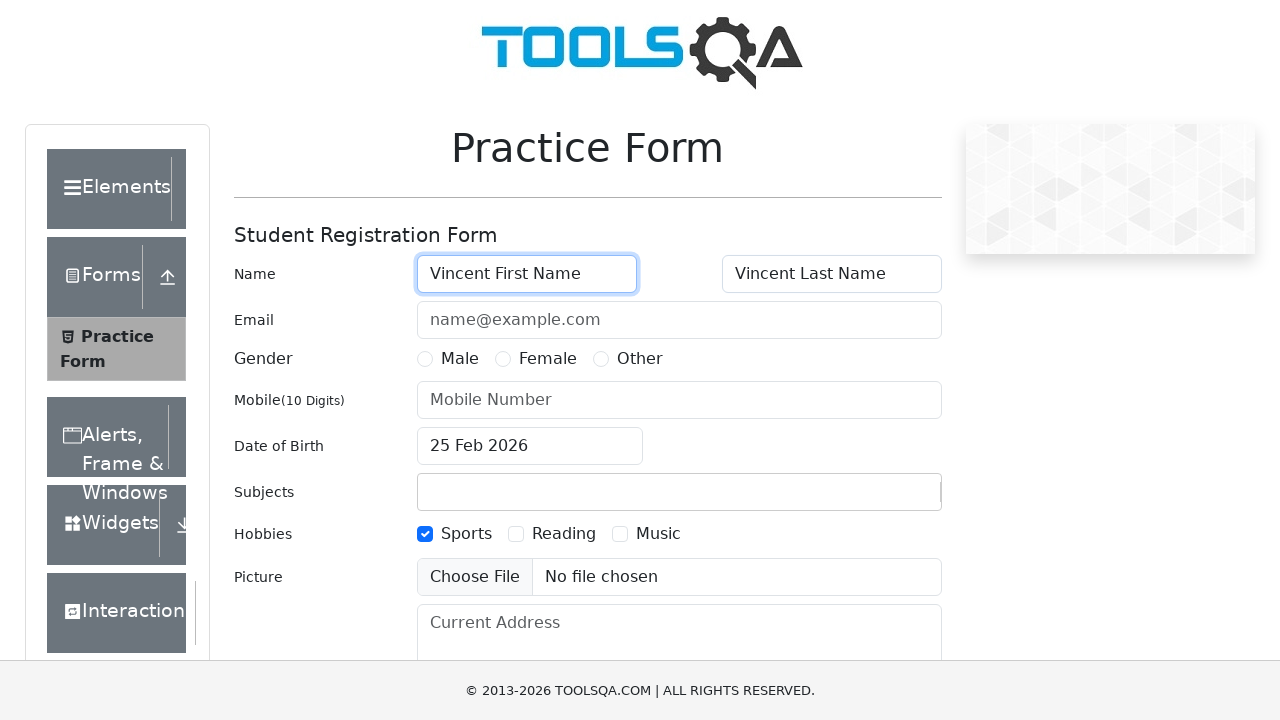

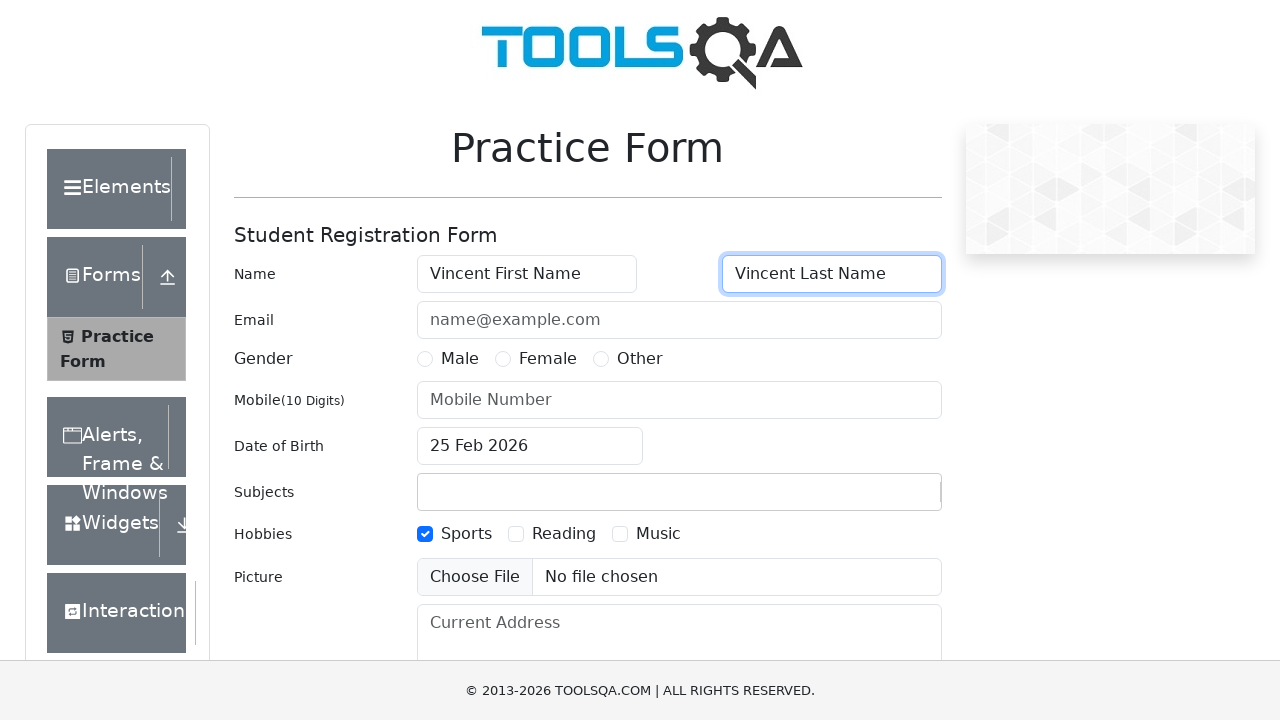